Navigates to Selenium HQ website and verifies the page loads by checking the current URL

Starting URL: https://www.seleniumhq.org

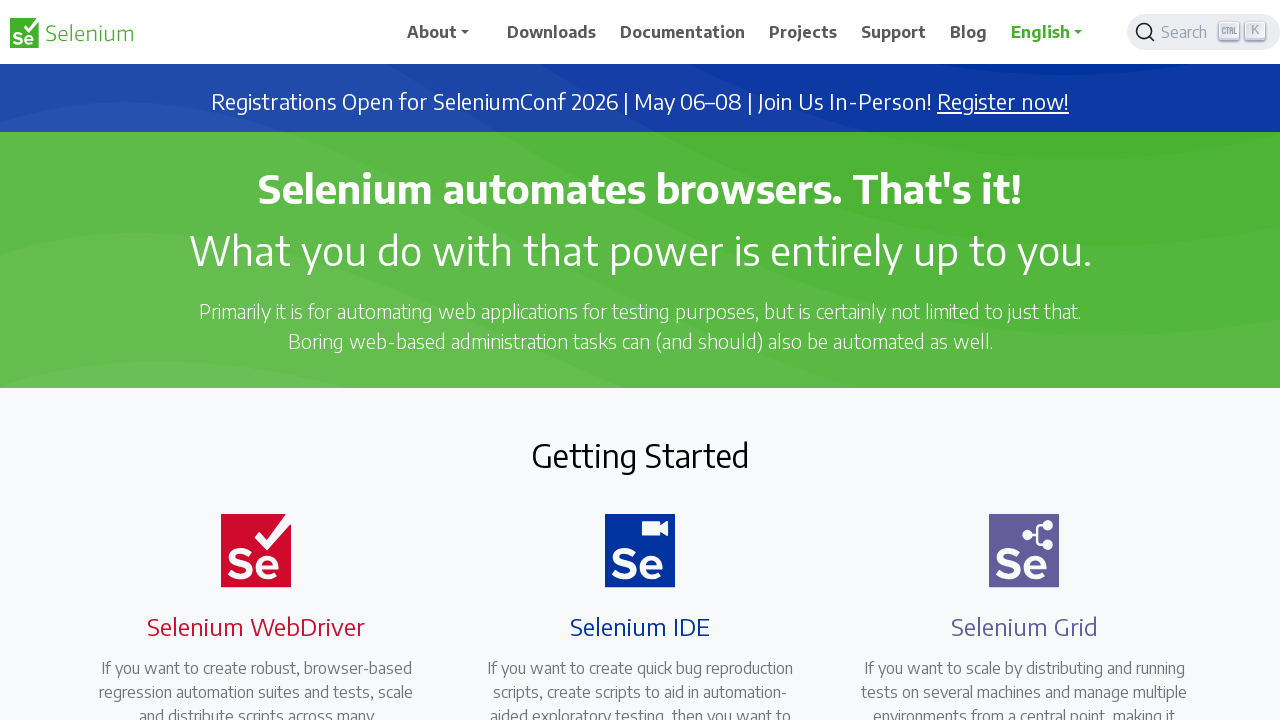

Navigated to Selenium HQ website at https://www.seleniumhq.org
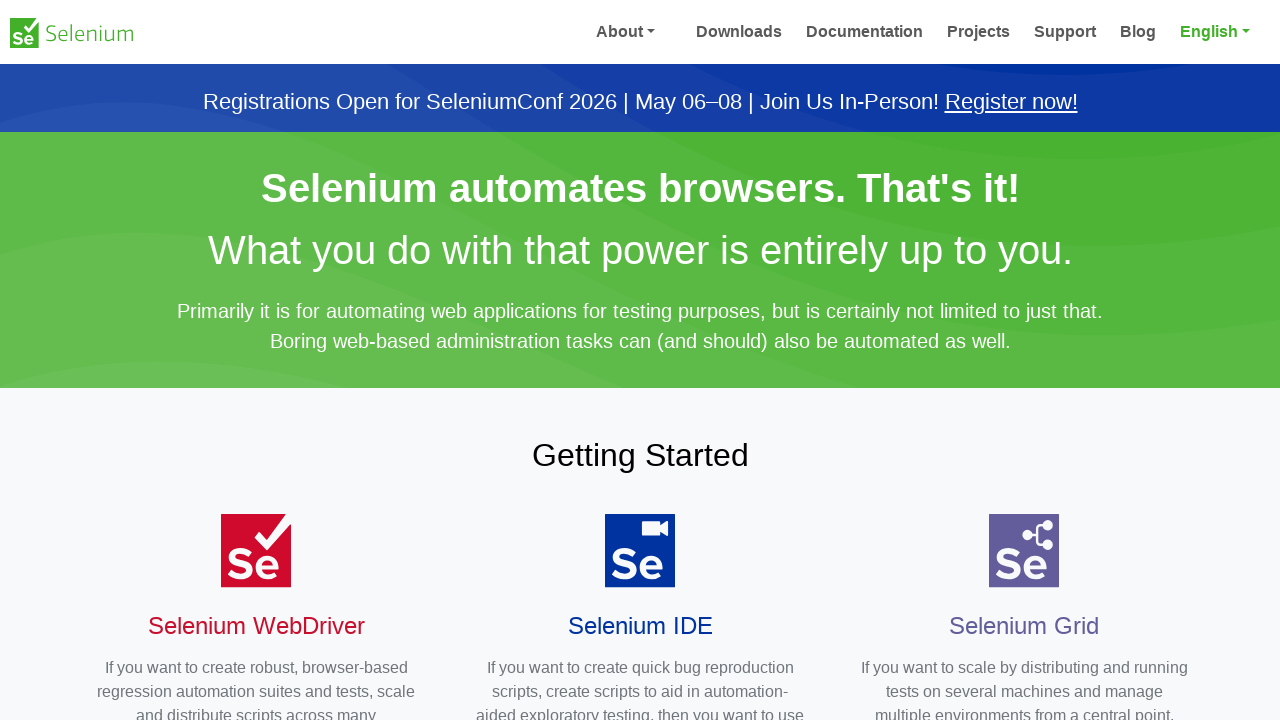

Verified page loaded successfully - current URL matches expected Selenium HQ domain
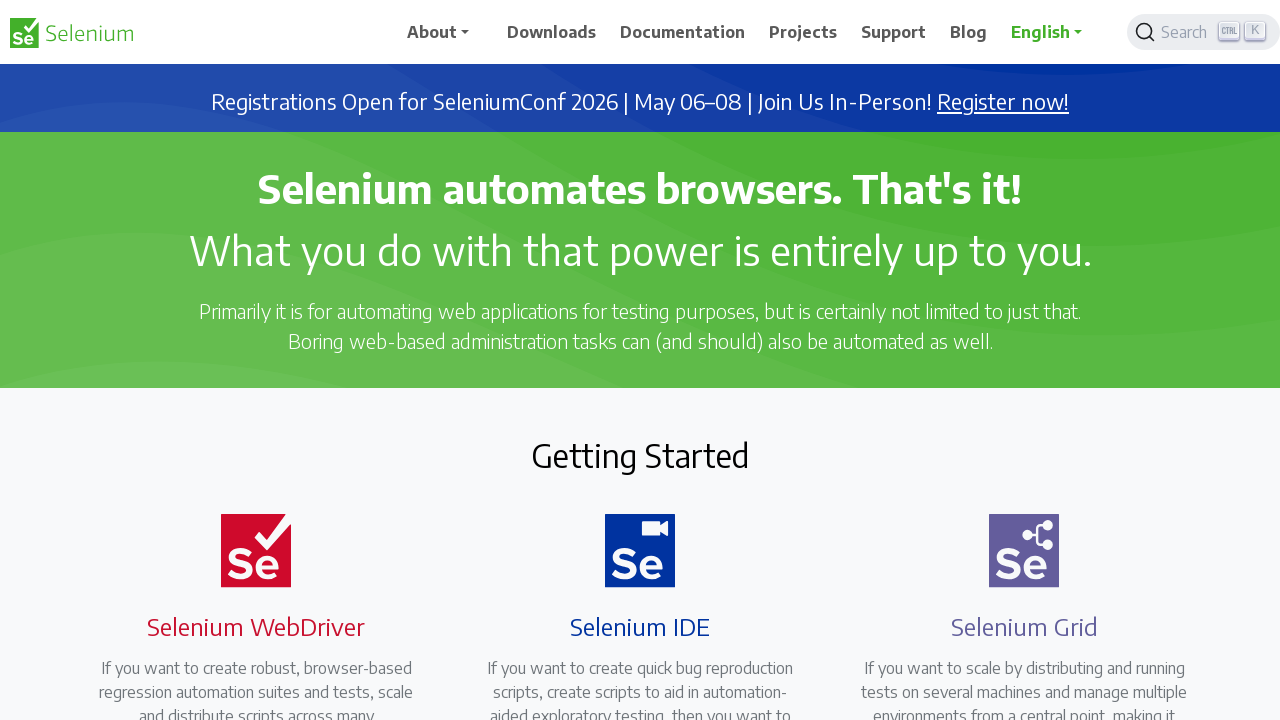

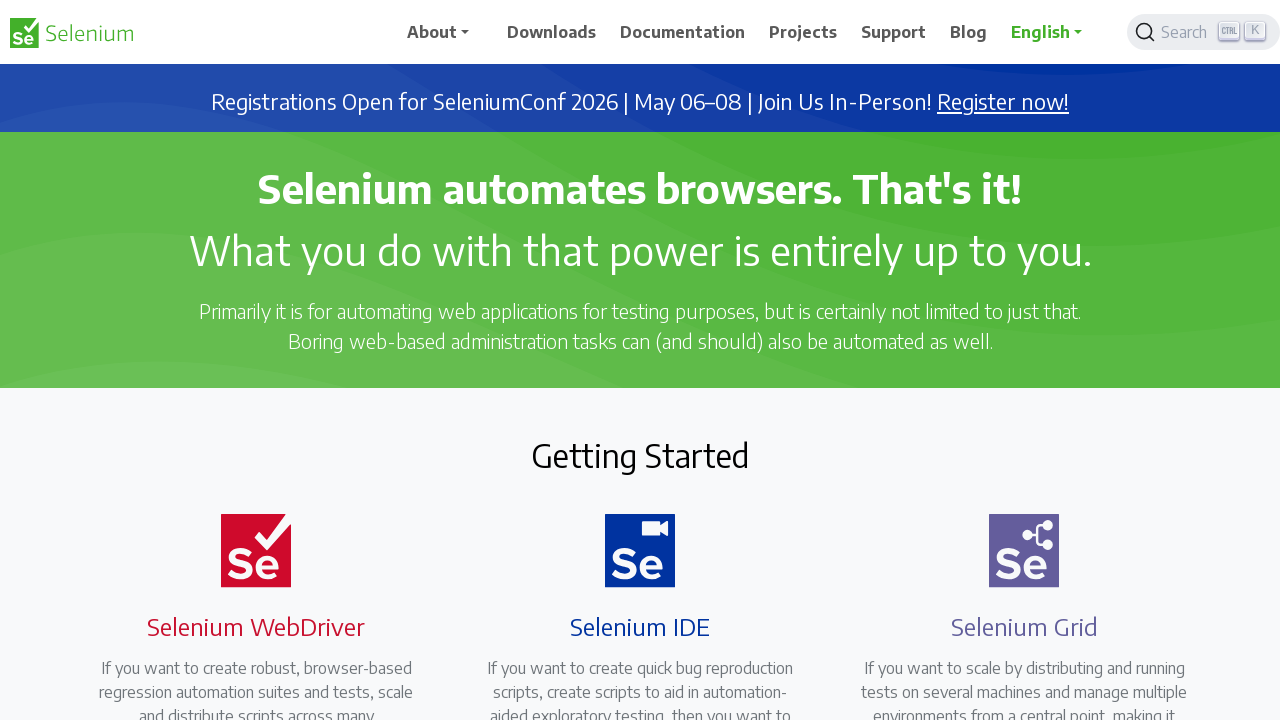